Tests drag and drop functionality within an iframe on jQueryUI demo page by switching to the iframe and dragging an element to a drop target.

Starting URL: https://jqueryui.com/droppable/

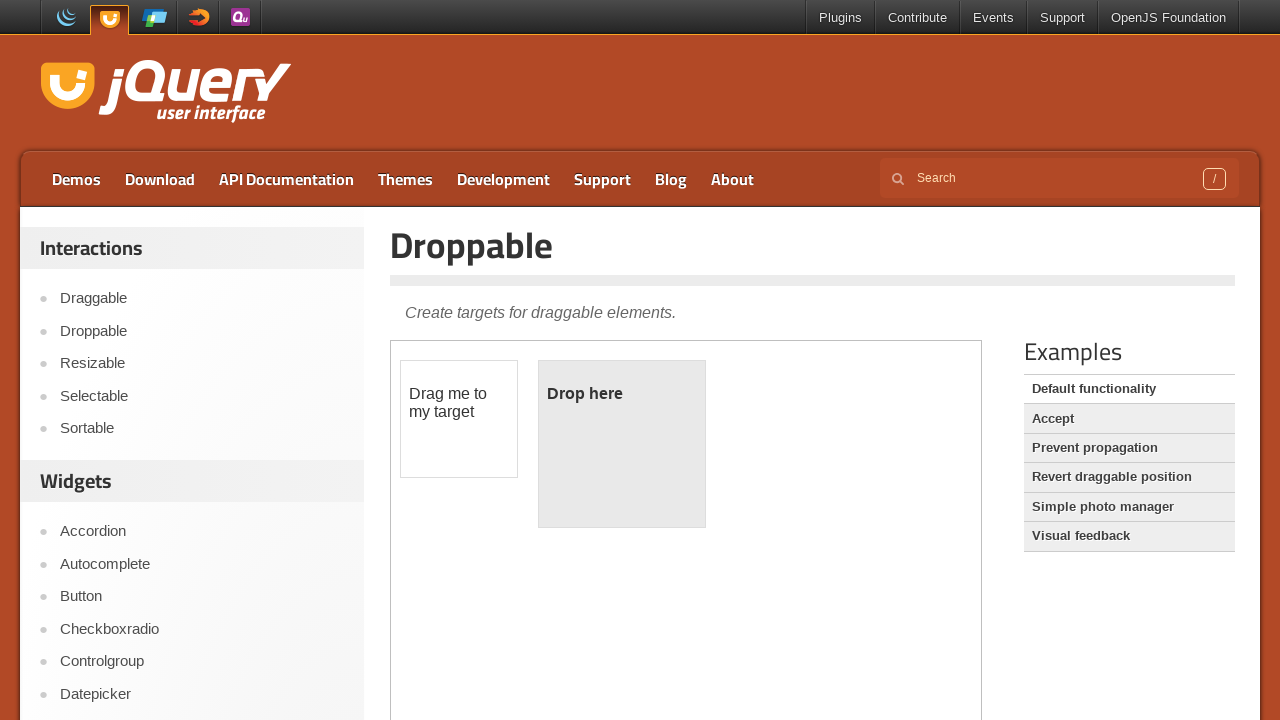

Navigated to jQueryUI droppable demo page
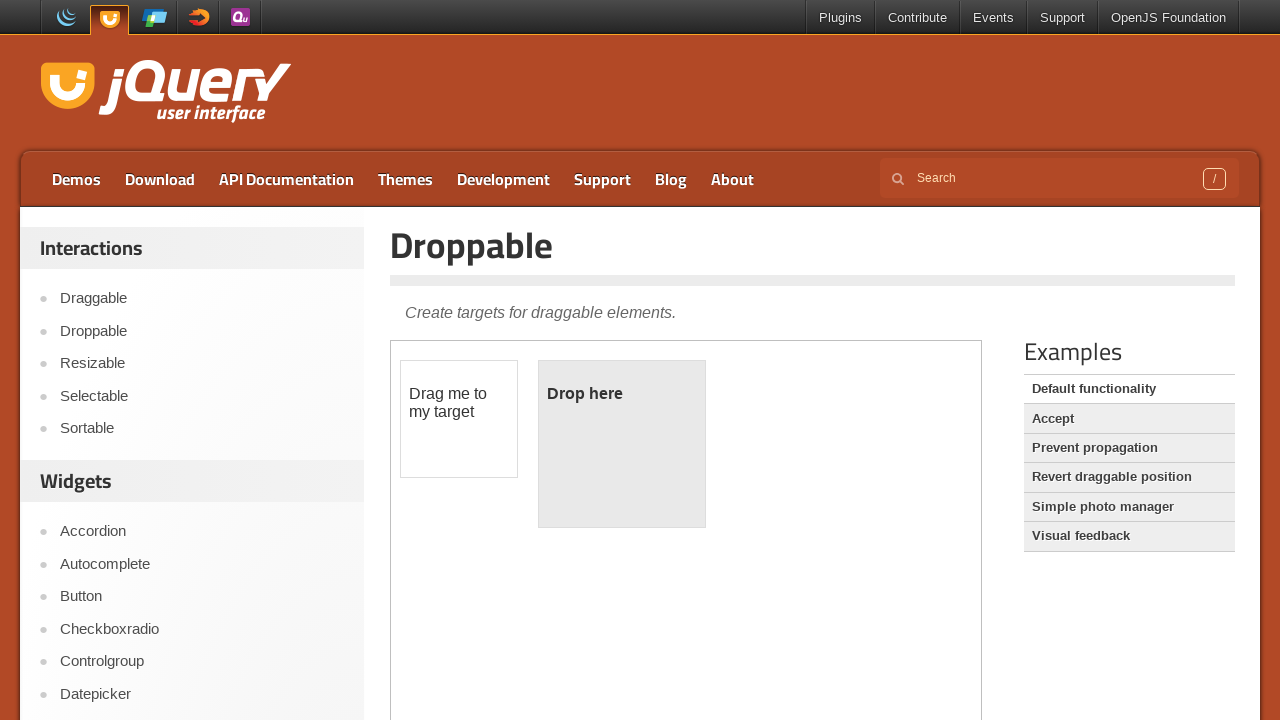

Located demo iframe
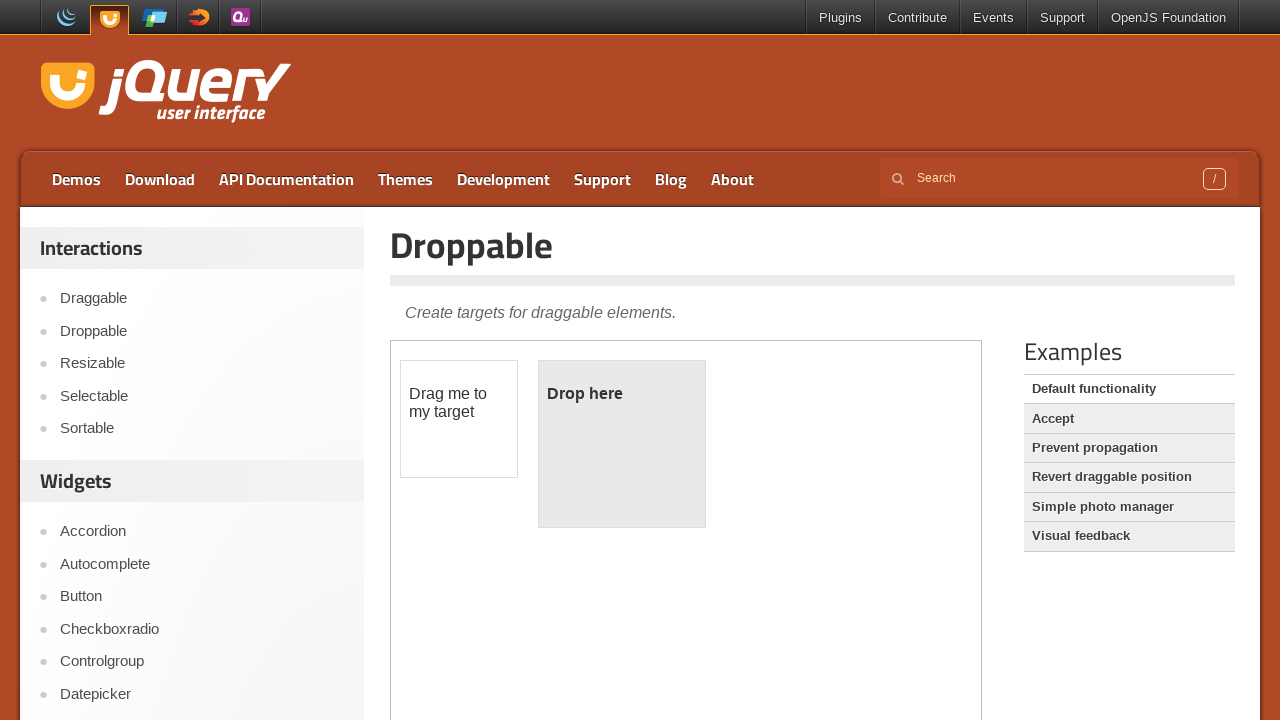

Located draggable element within iframe
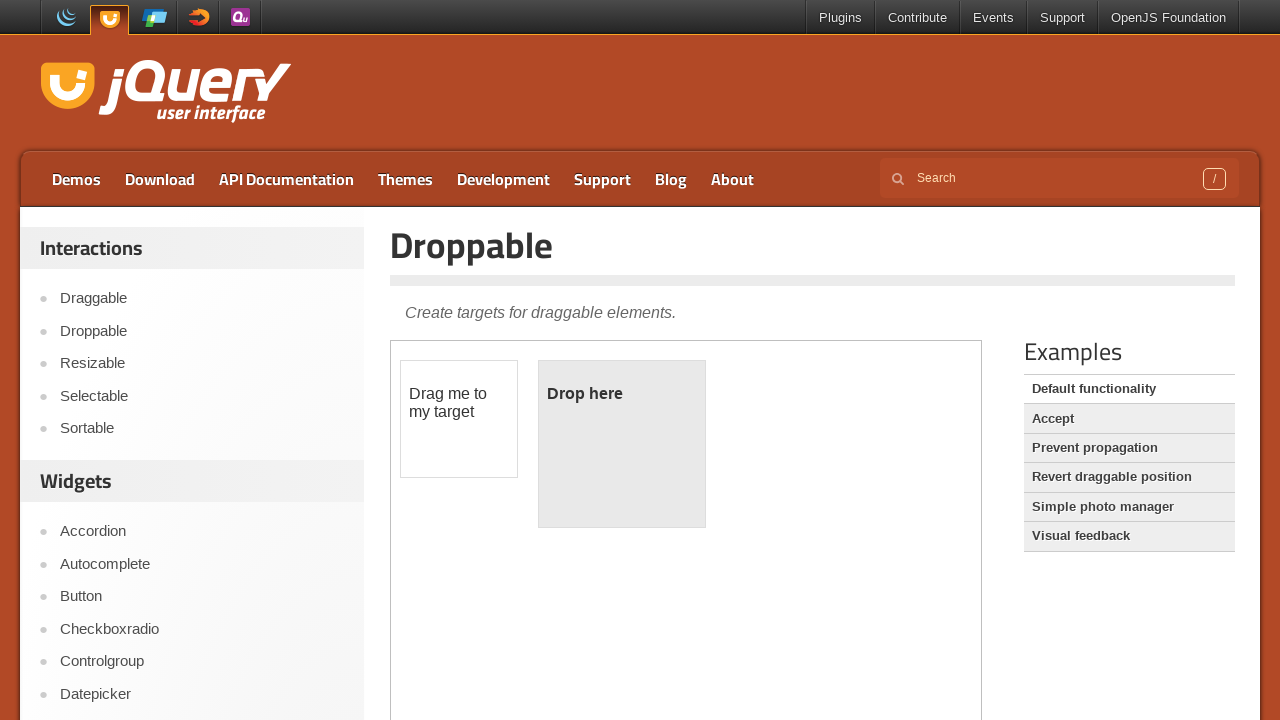

Located droppable target element within iframe
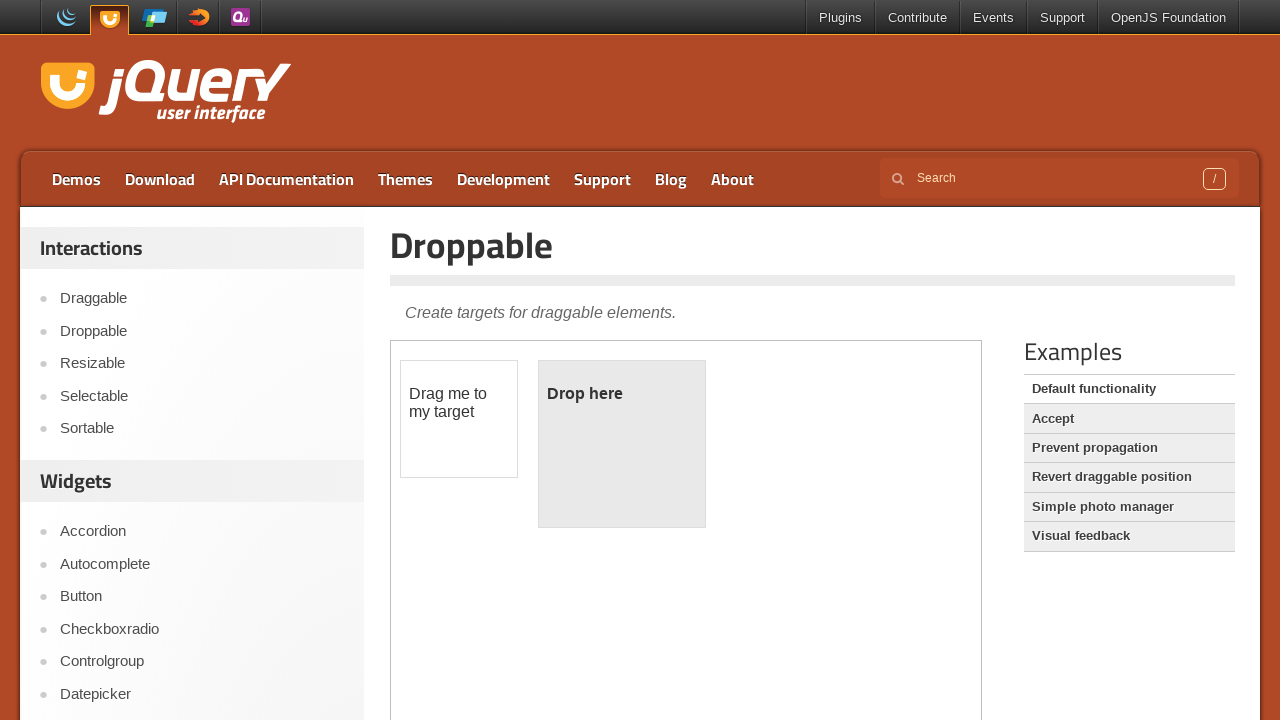

Dragged element to drop target at (622, 444)
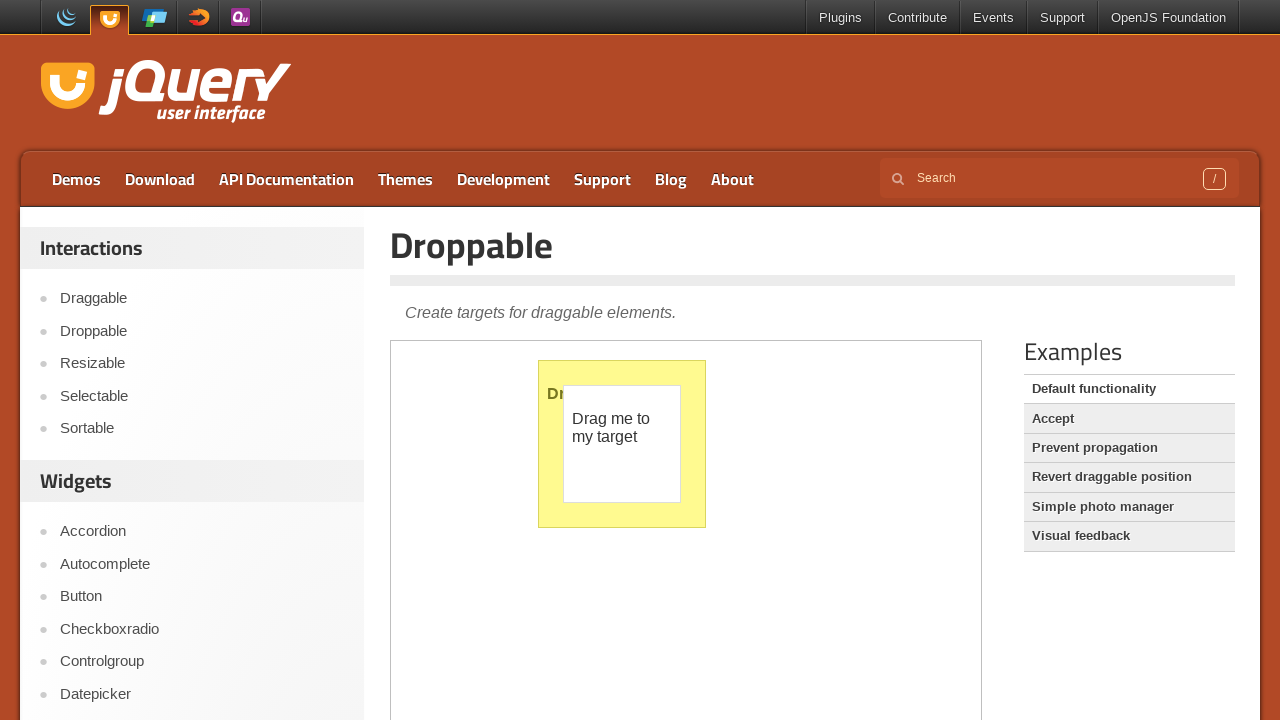

Verified drop was successful - 'Dropped!' text appeared
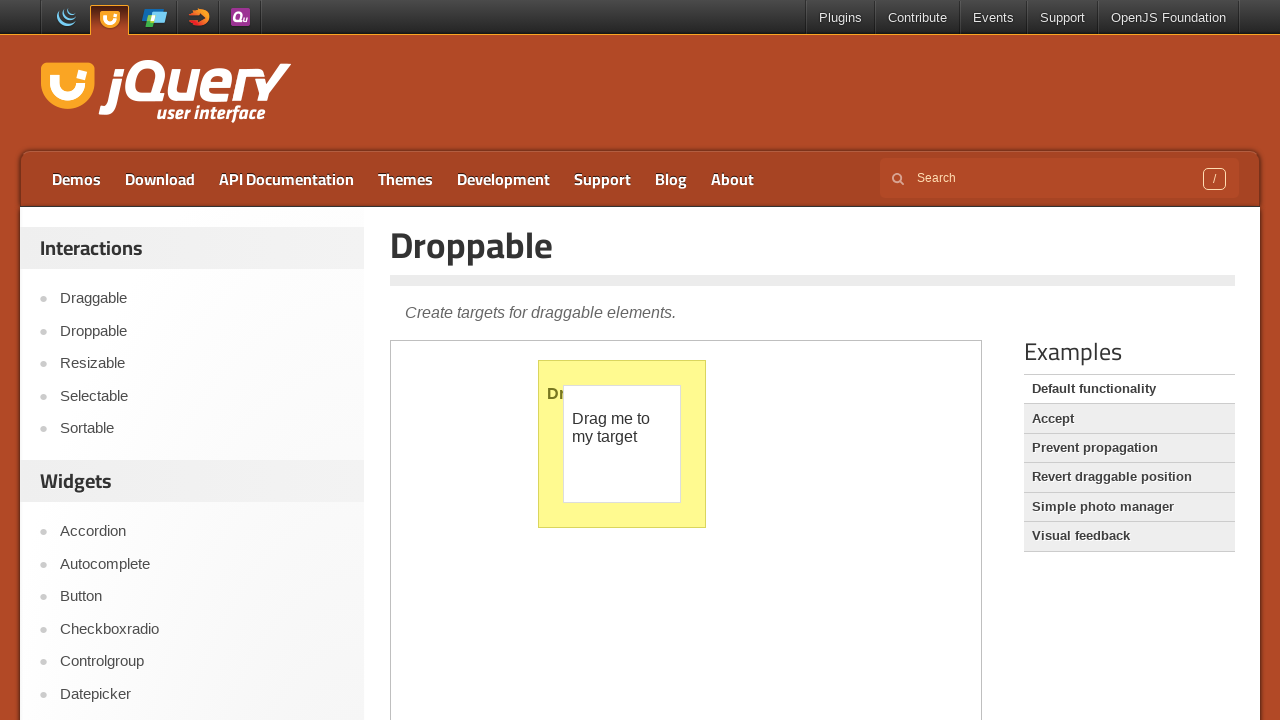

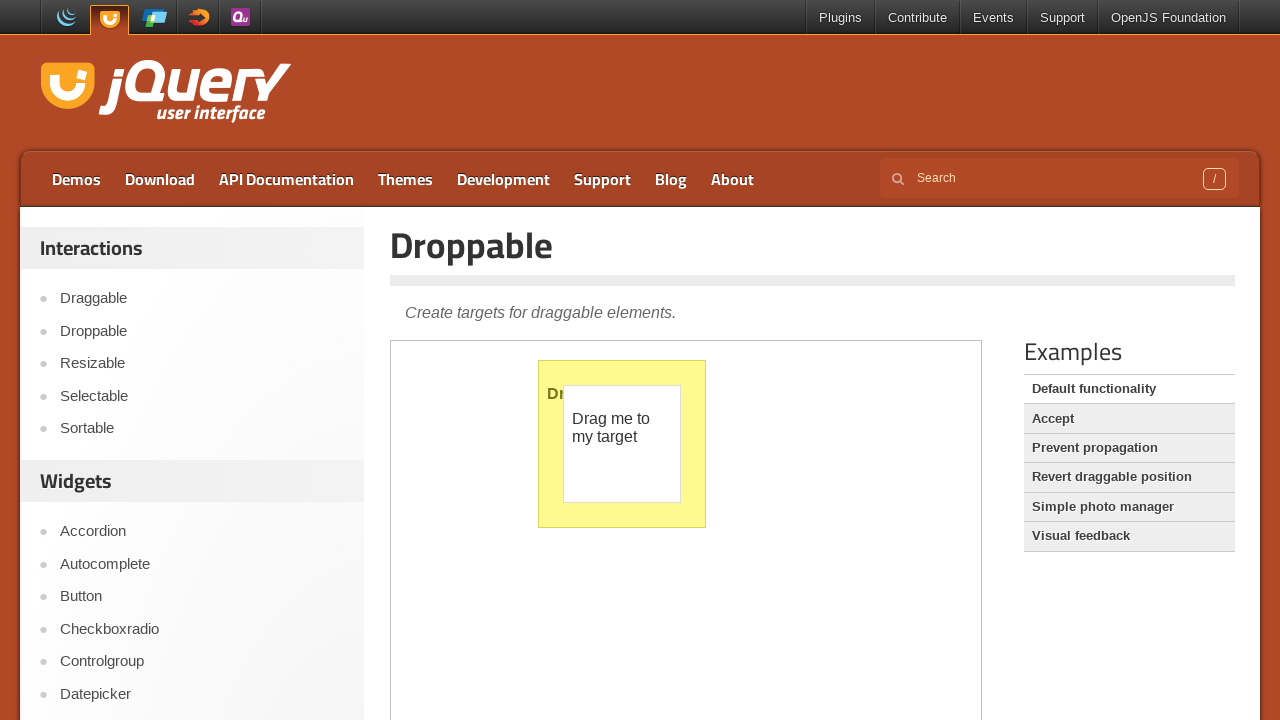